Tests clicking an element that exists and is visible, then verifies the text changes to "Ruby!"

Starting URL: http://watir.com/examples/non_control_elements.html

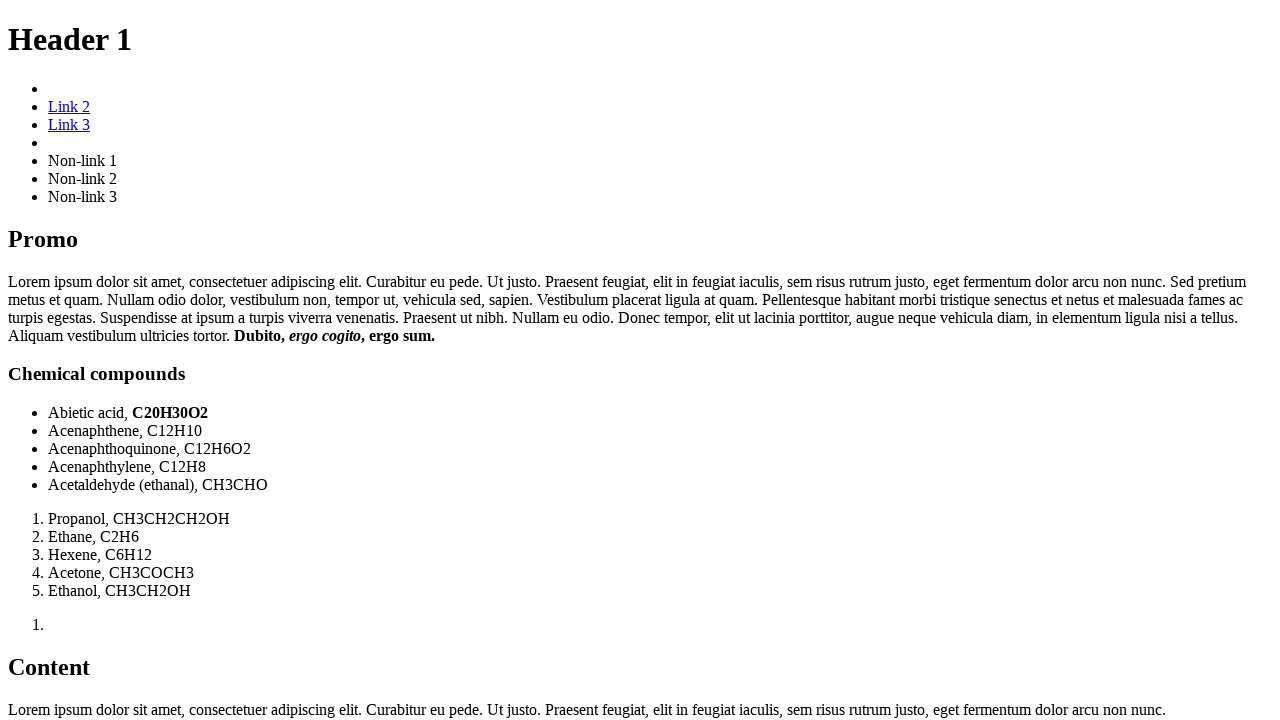

Navigated to http://watir.com/examples/non_control_elements.html
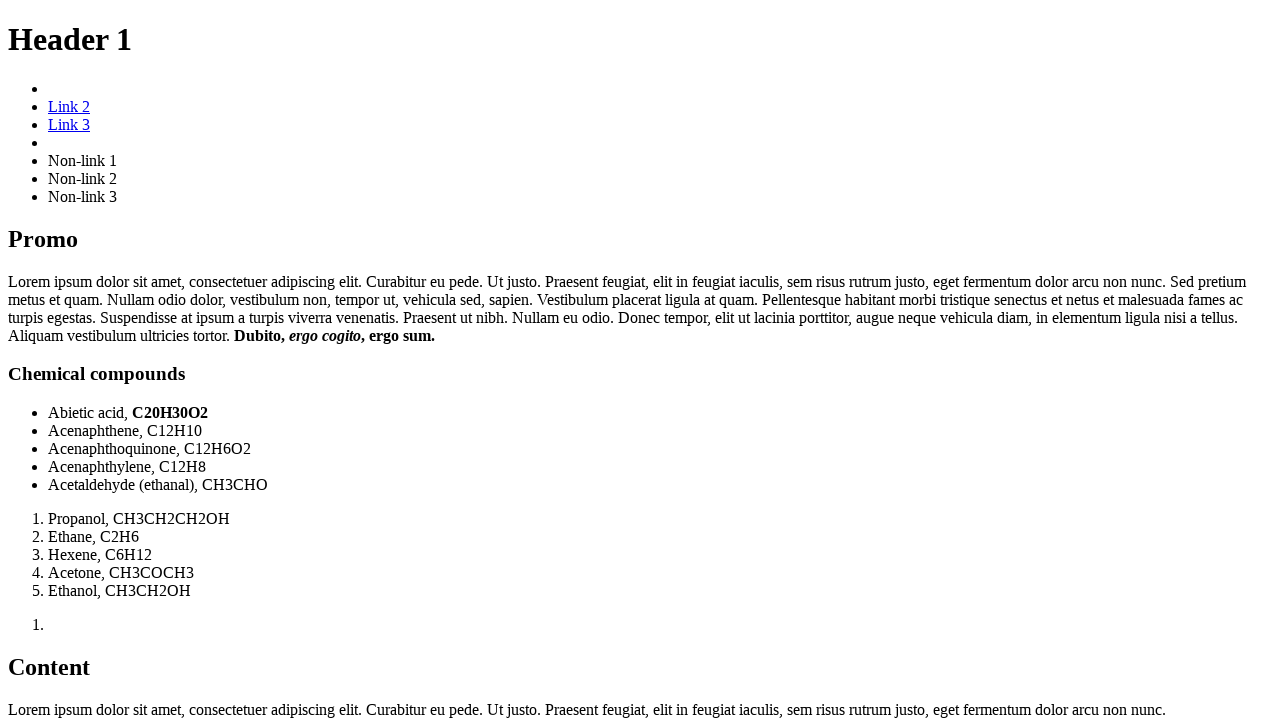

Clicked the best_language element at (640, 361) on #best_language
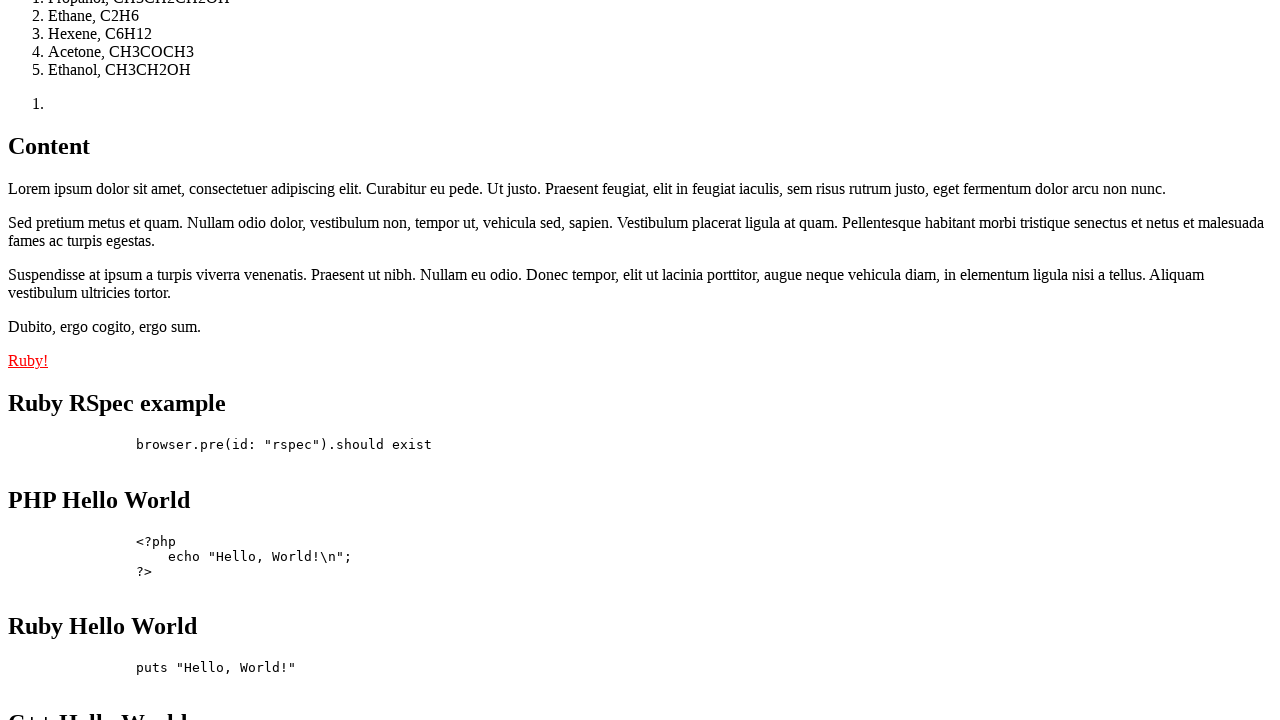

Verified that best_language element text changed to 'Ruby!'
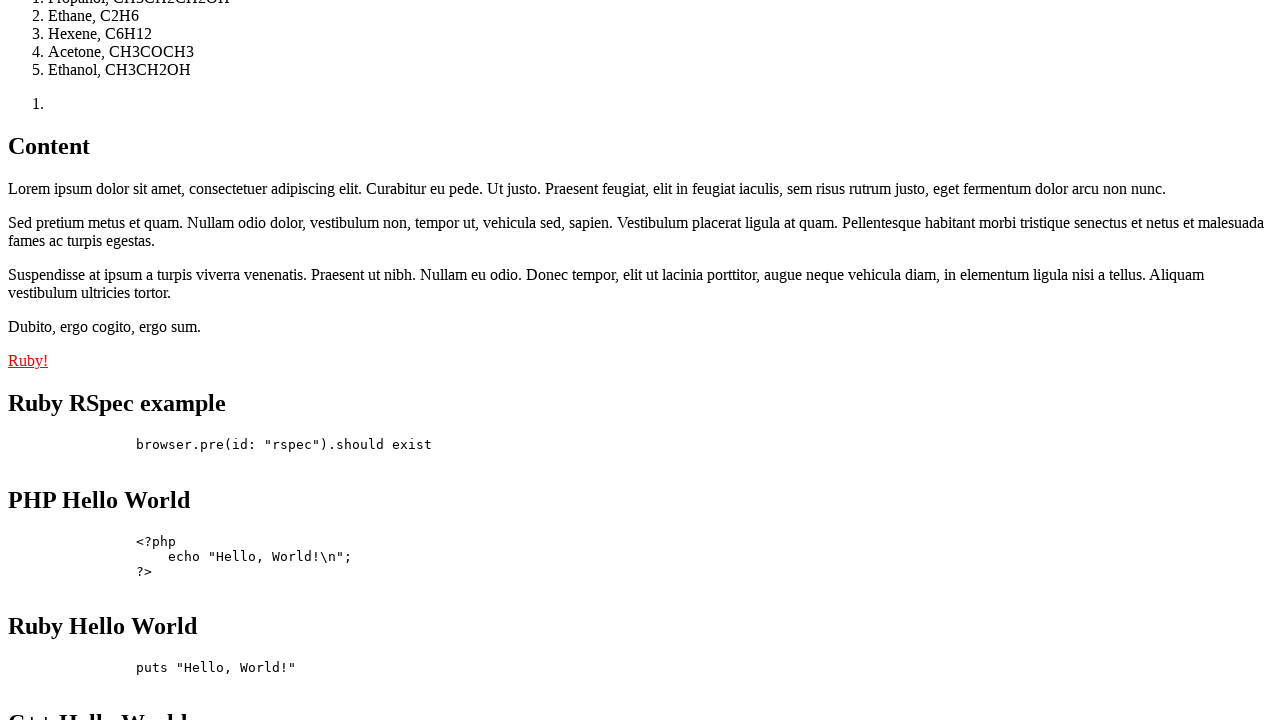

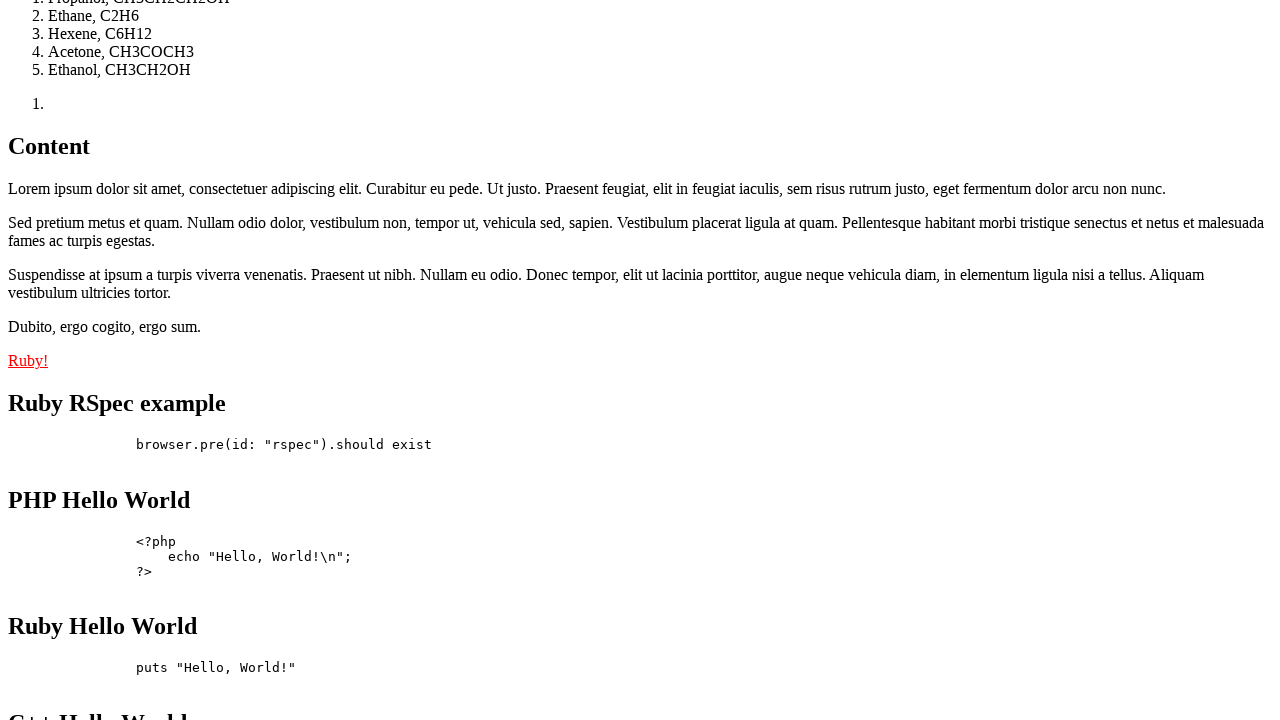